Tests right-click context menu functionality by right-clicking an element, hovering over menu items, and verifying their states

Starting URL: http://swisnl.github.io/jQuery-contextMenu/demo.html

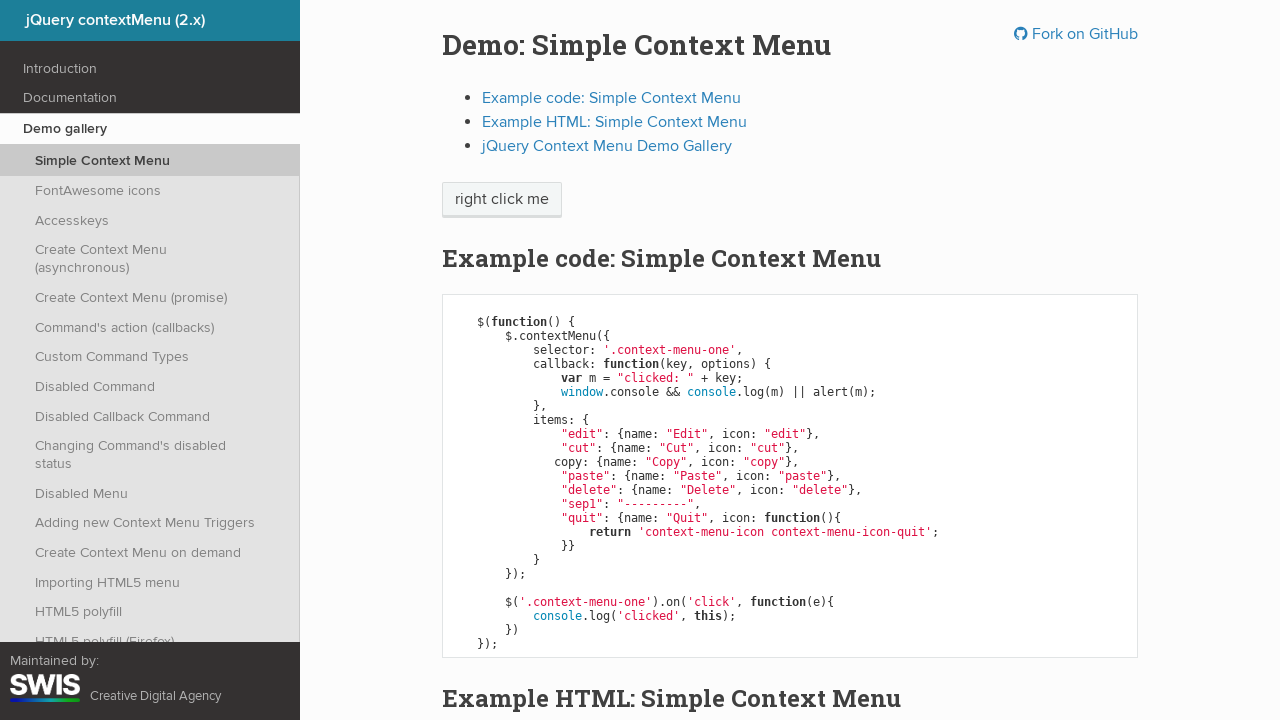

Right-clicked on 'right click me' element to open context menu at (502, 200) on //span[text()='right click me']
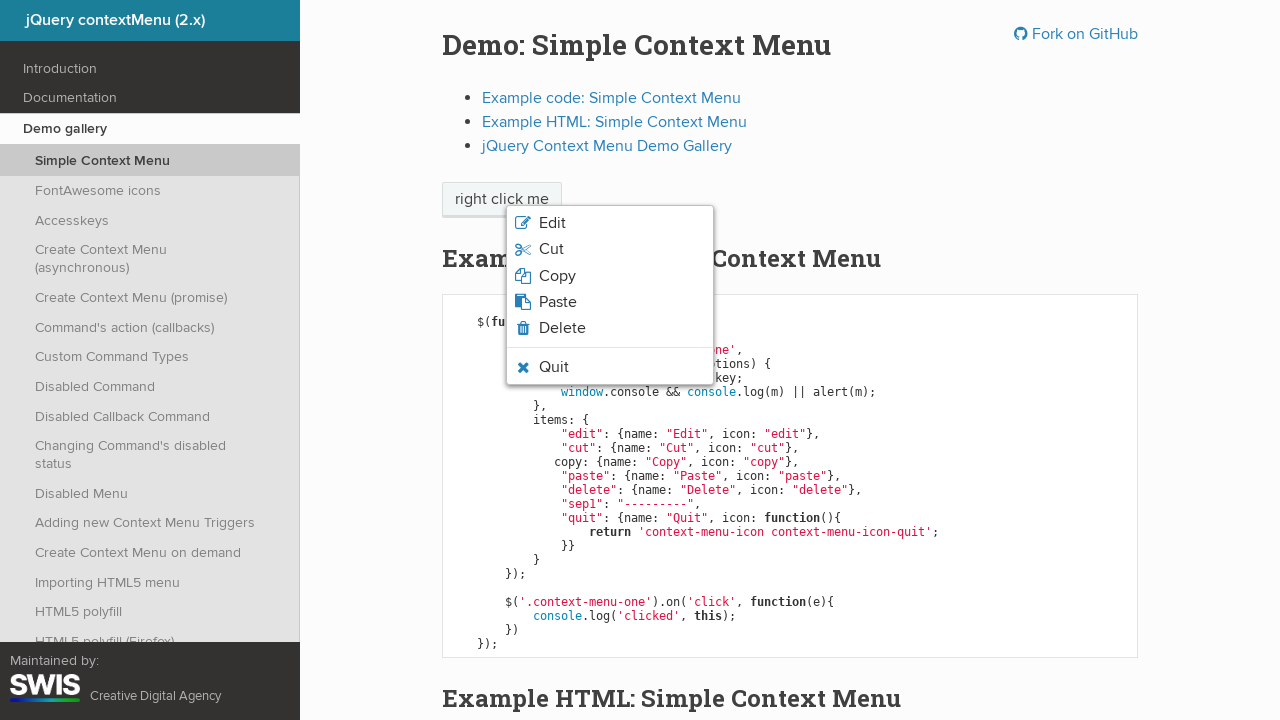

Context menu appeared with quit option visible
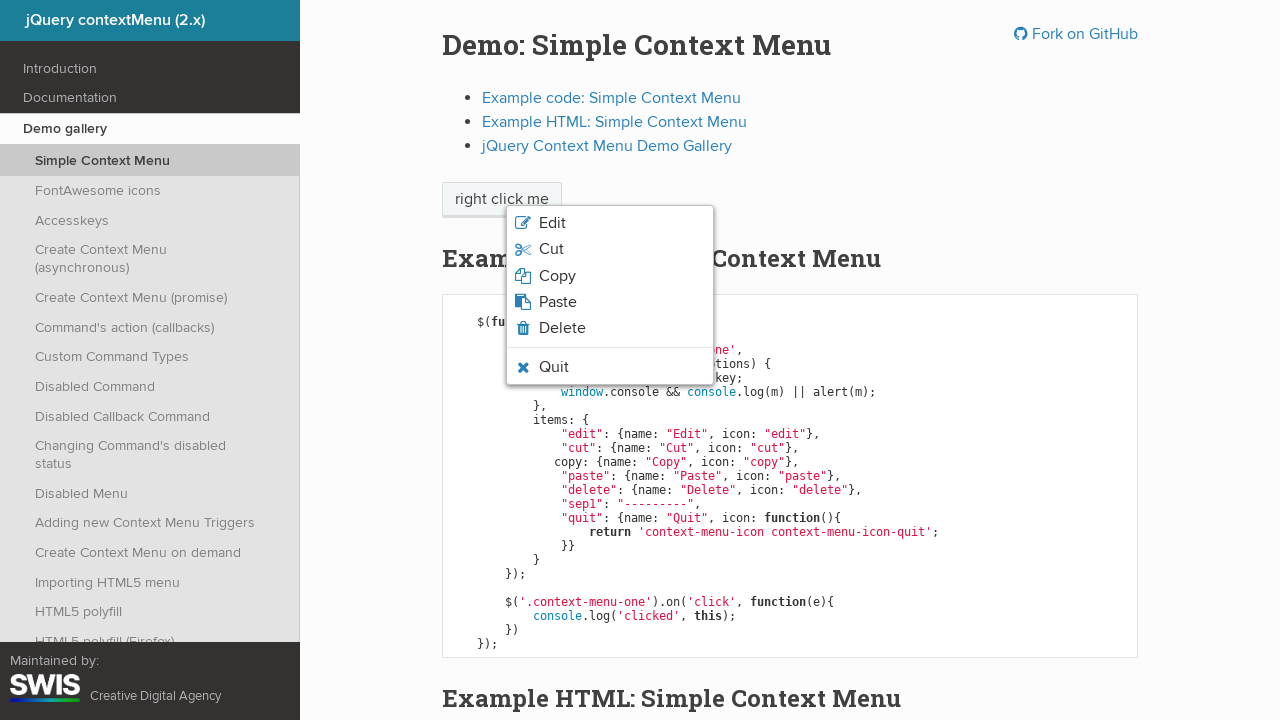

Hovered over the quit menu item at (610, 367) on xpath=//li[contains(@class,'context-menu-icon-quit')]
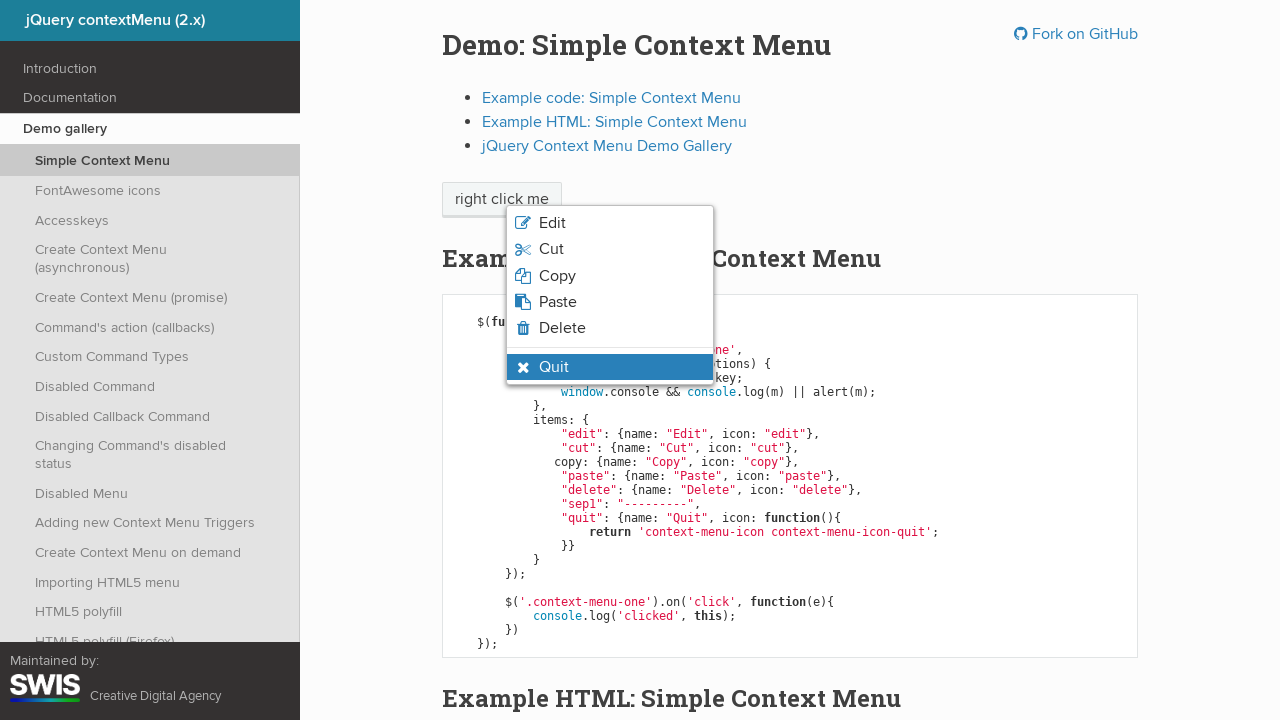

Clicked the quit menu item at (610, 367) on xpath=//li[contains(@class,'context-menu-icon-quit') and contains(@class,'contex
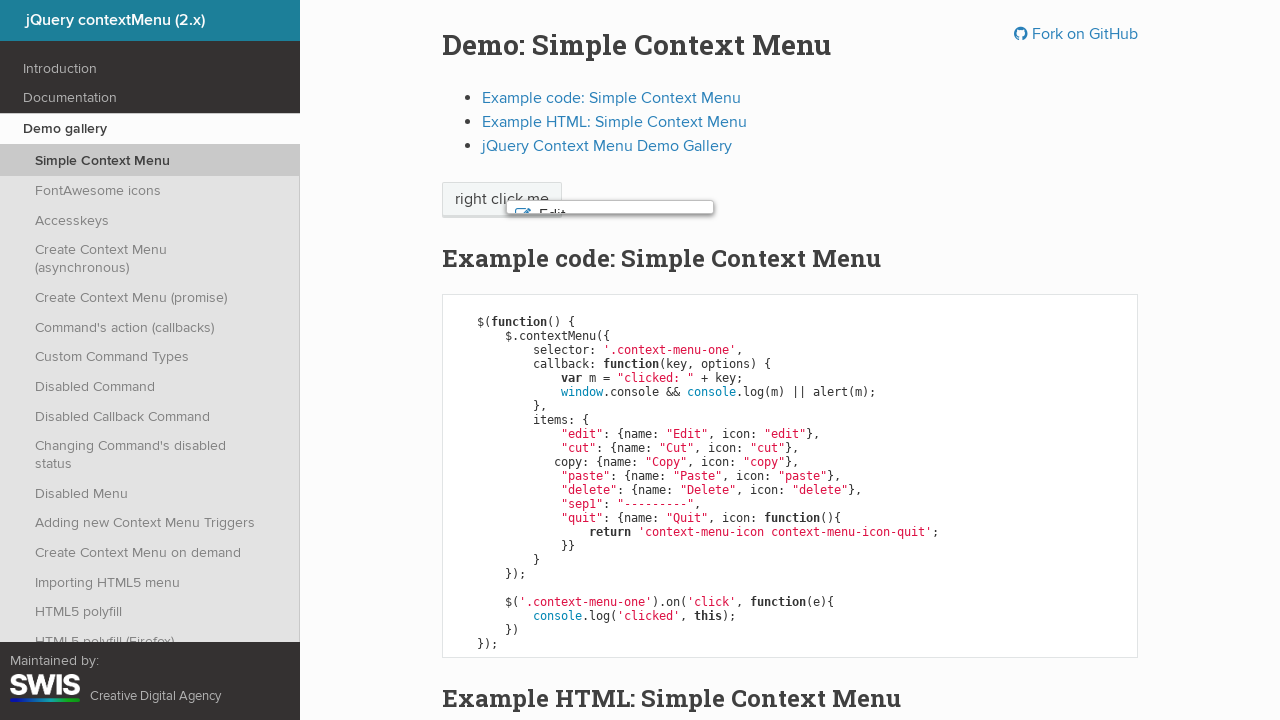

Dialog handler registered and alert accepted
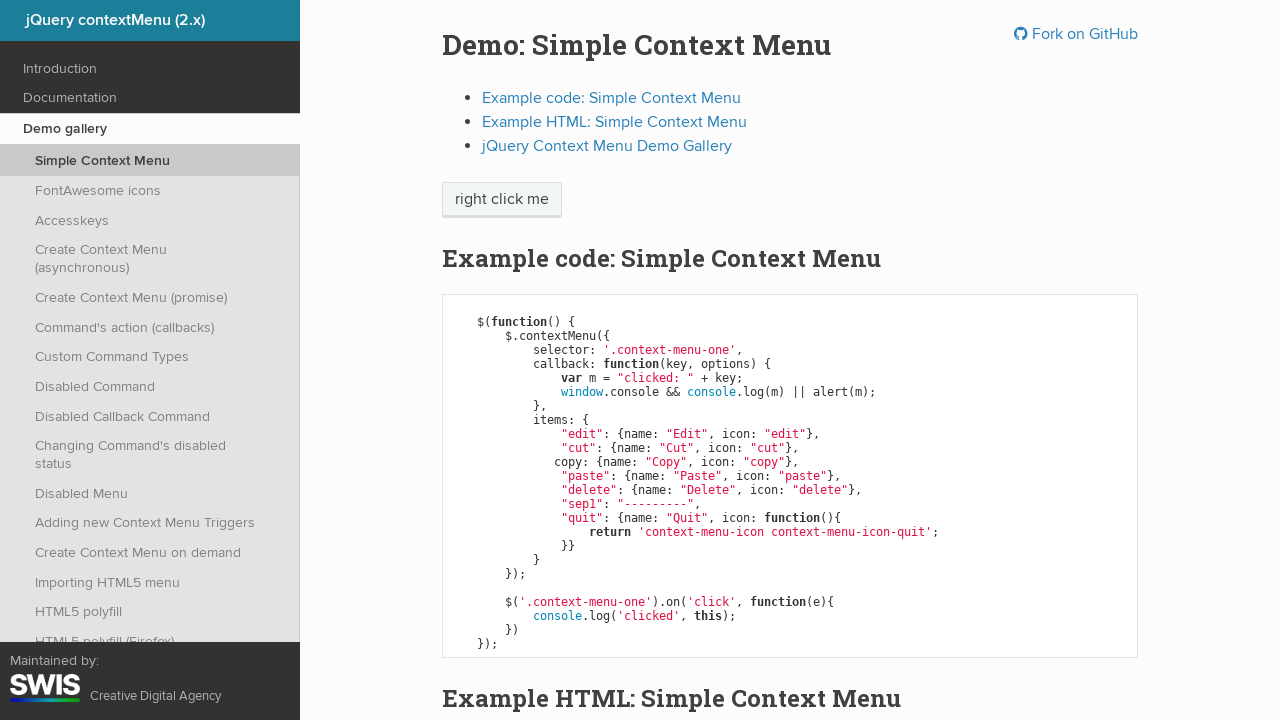

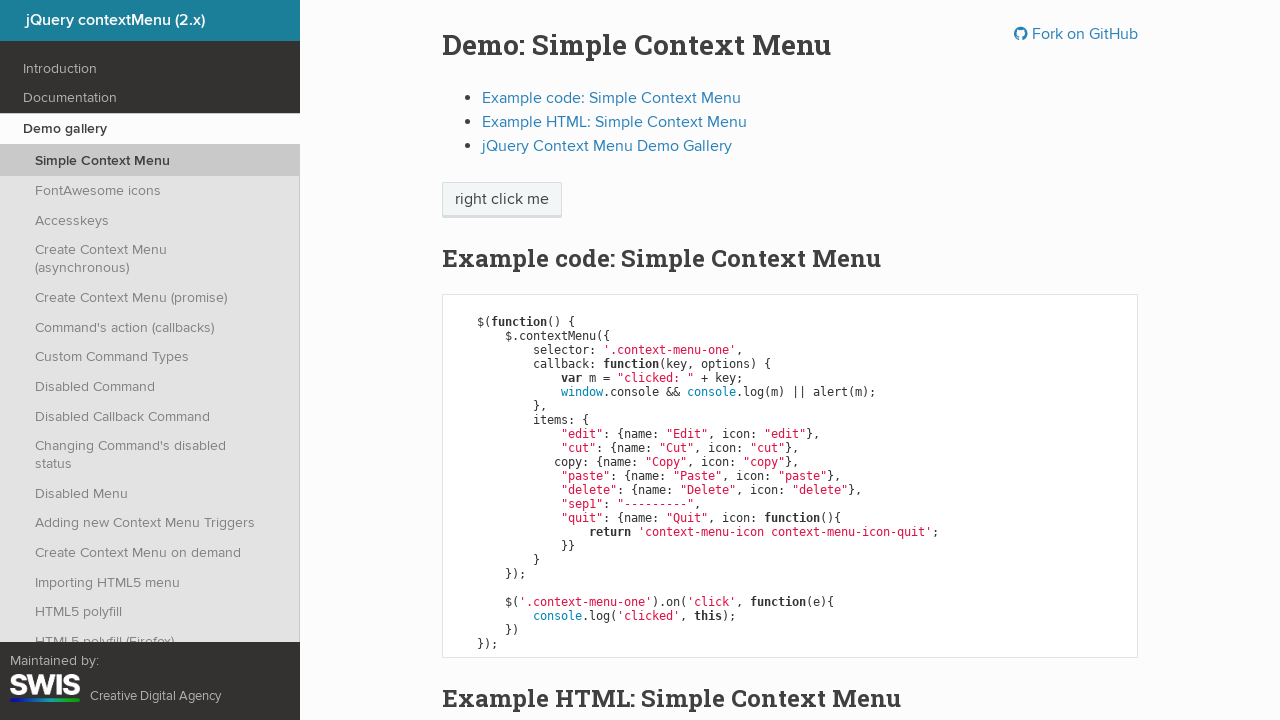